Tests clicking on the OrangeHRM company link from the login page and handling the new window that opens

Starting URL: https://opensource-demo.orangehrmlive.com/web/index.php/auth/login

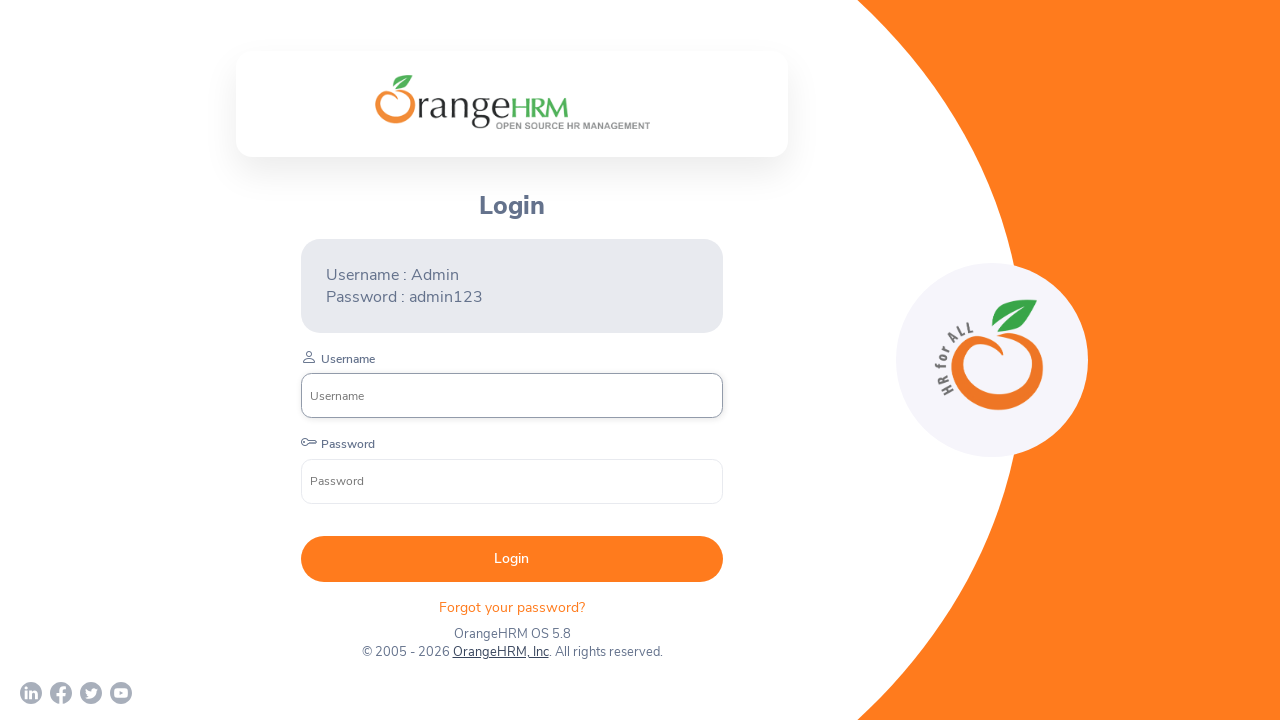

Waited for page to reach networkidle state
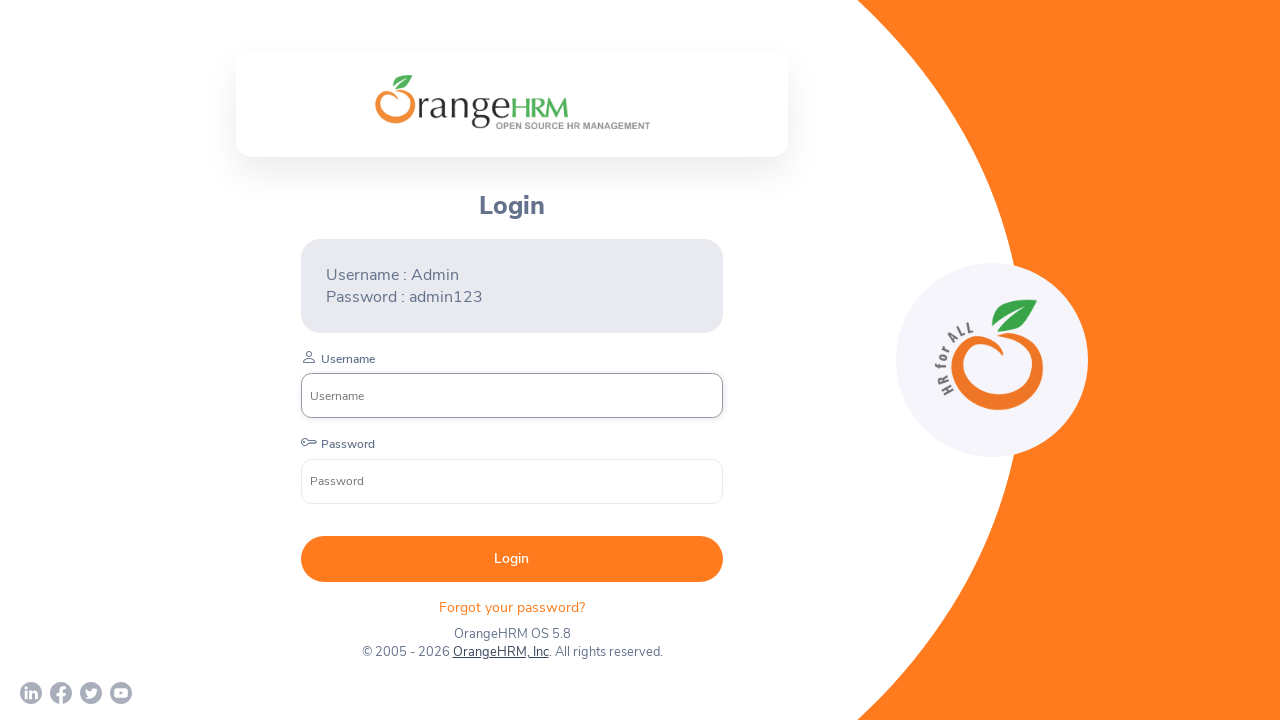

Clicked on OrangeHRM, Inc link to open new window at (500, 652) on text=OrangeHRM, Inc
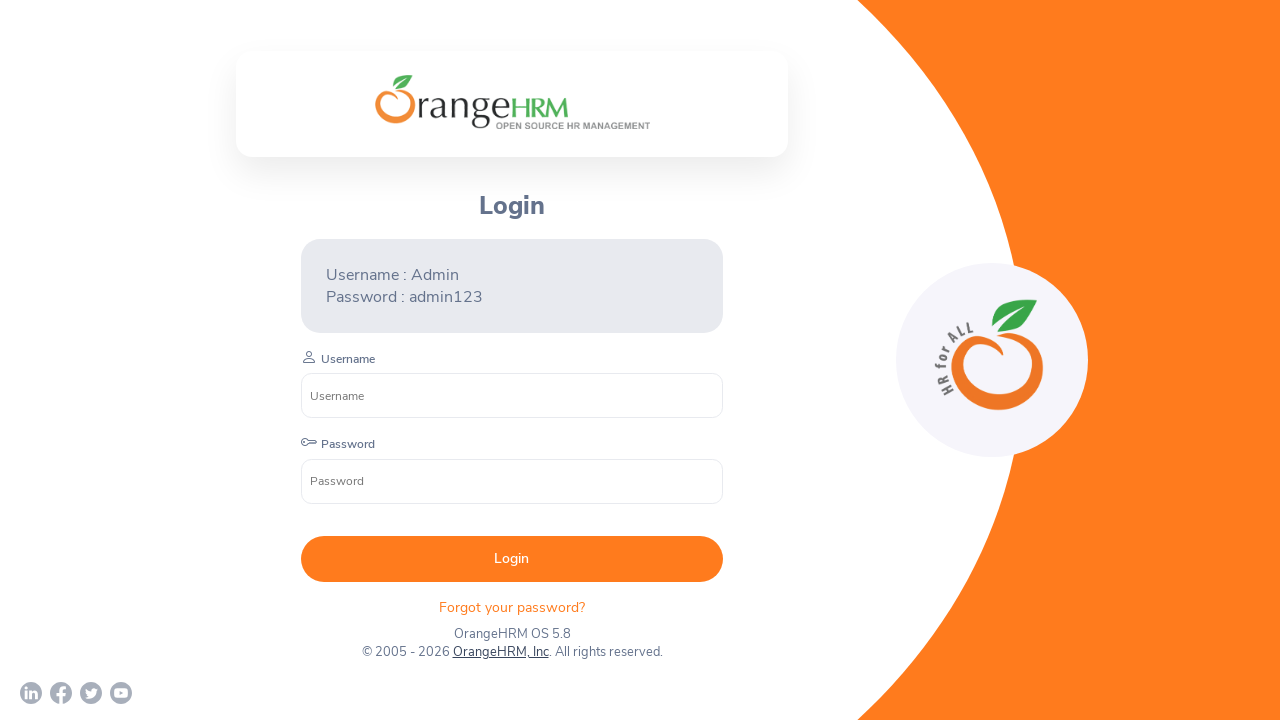

Captured new page that opened from link click
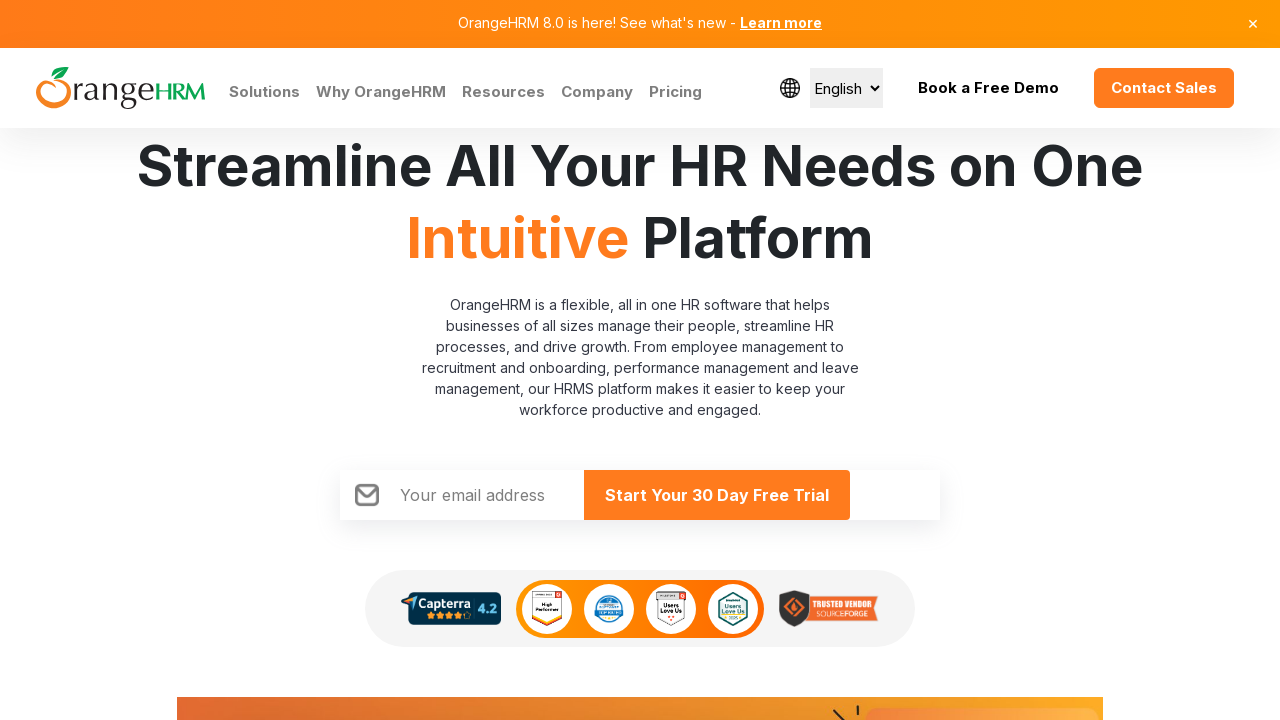

Waited for new page to reach load state
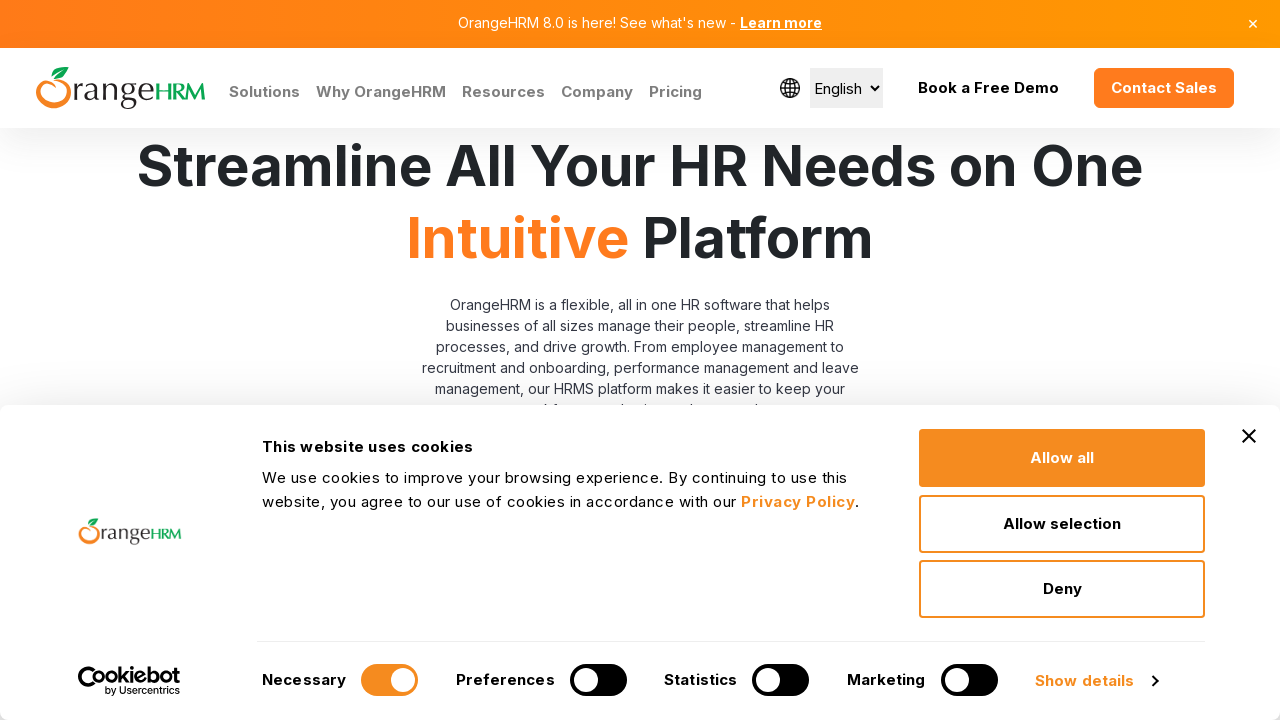

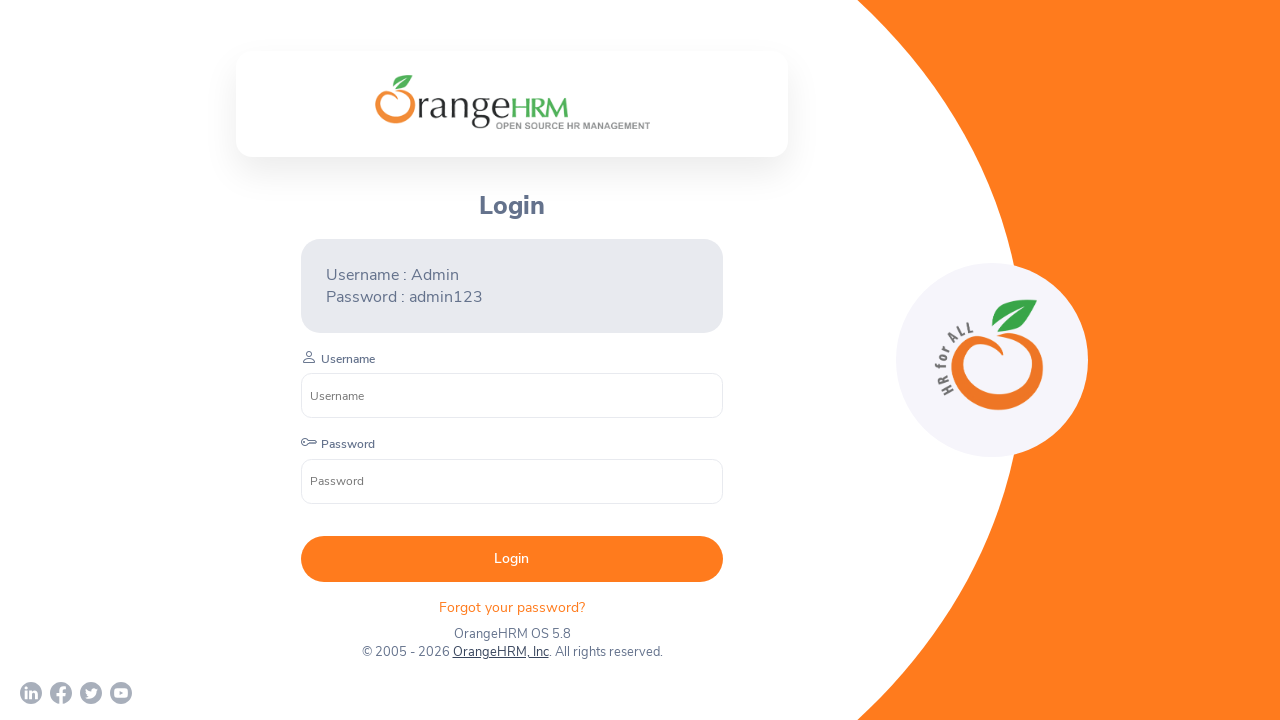